Tests hover functionality on a practice automation site by hovering over an element with id 'mouse_over' to verify hover interactions work correctly.

Starting URL: https://practice-automation.com/hover/

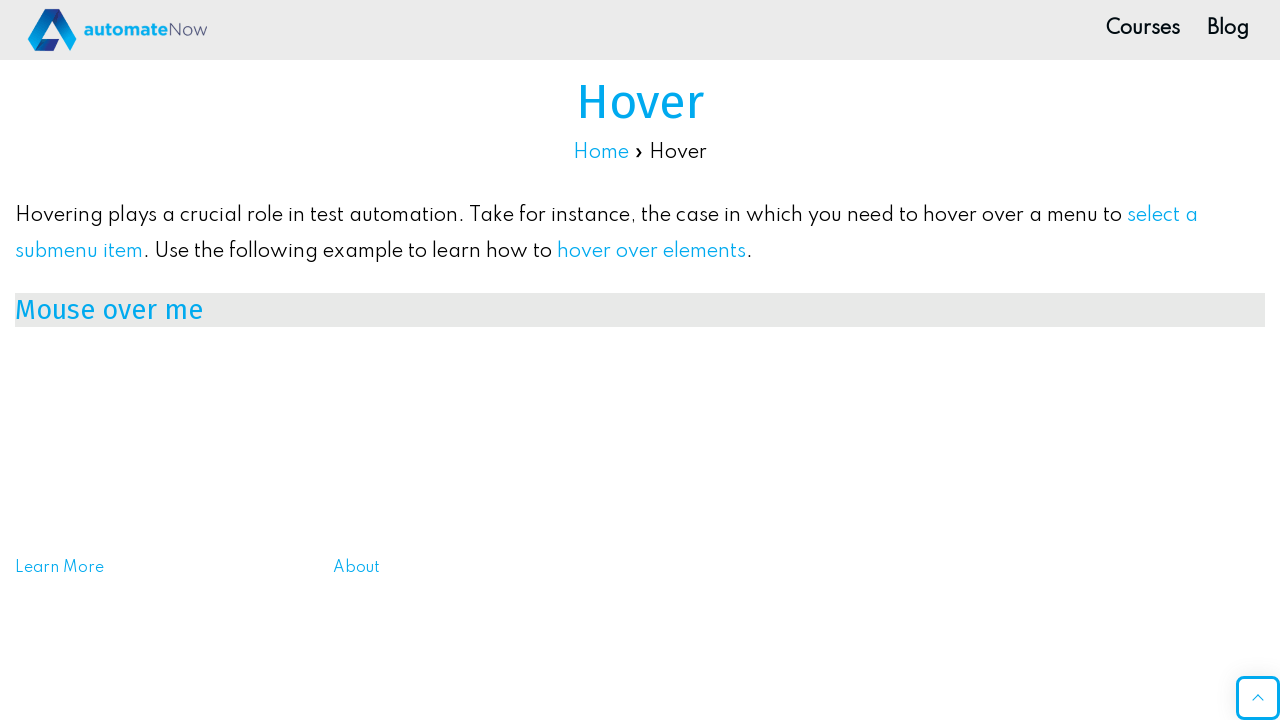

Waited for hover target element with id 'mouse_over' to be visible
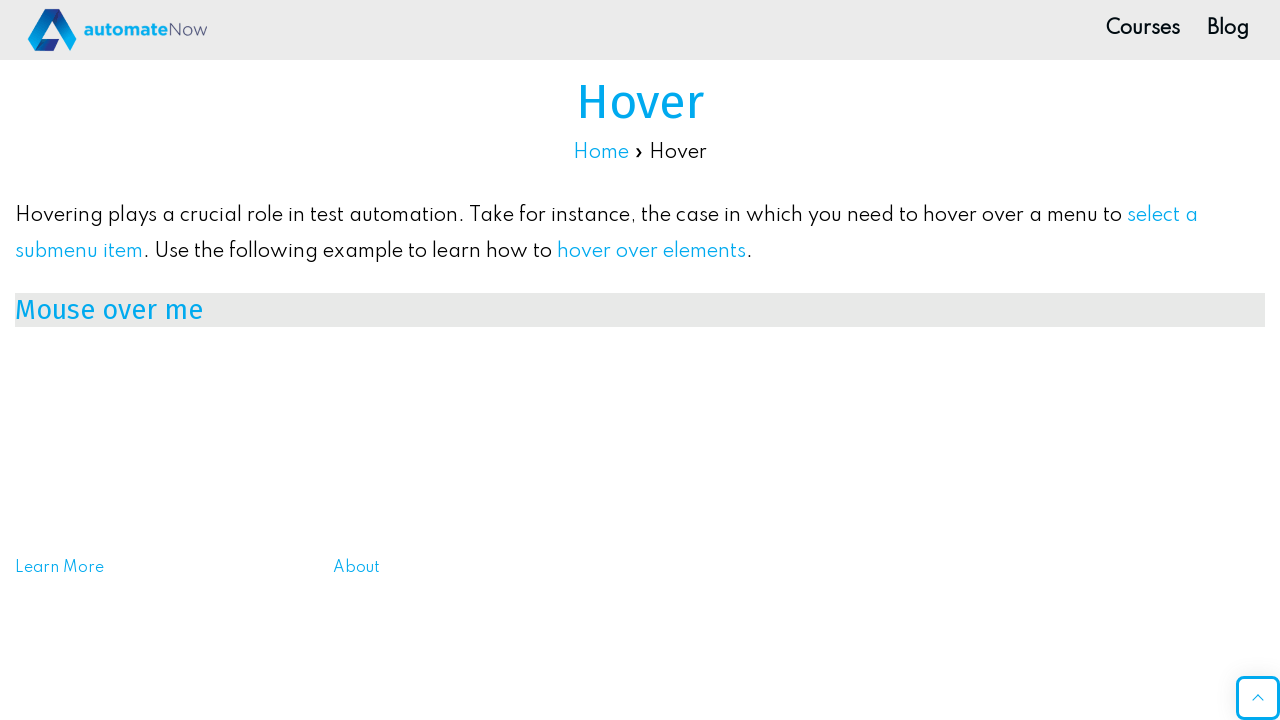

Hovered over the element with id 'mouse_over' at (640, 310) on xpath=//h3[@id='mouse_over']
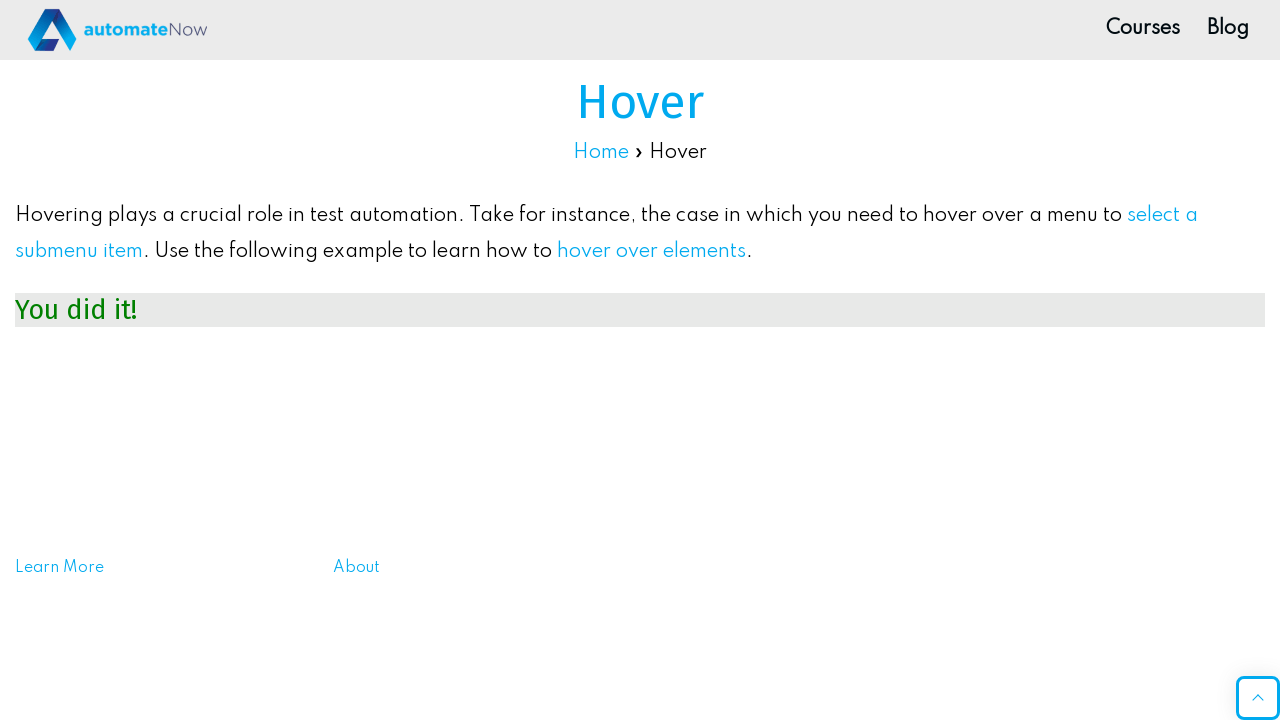

Waited 1 second to observe the hover effect
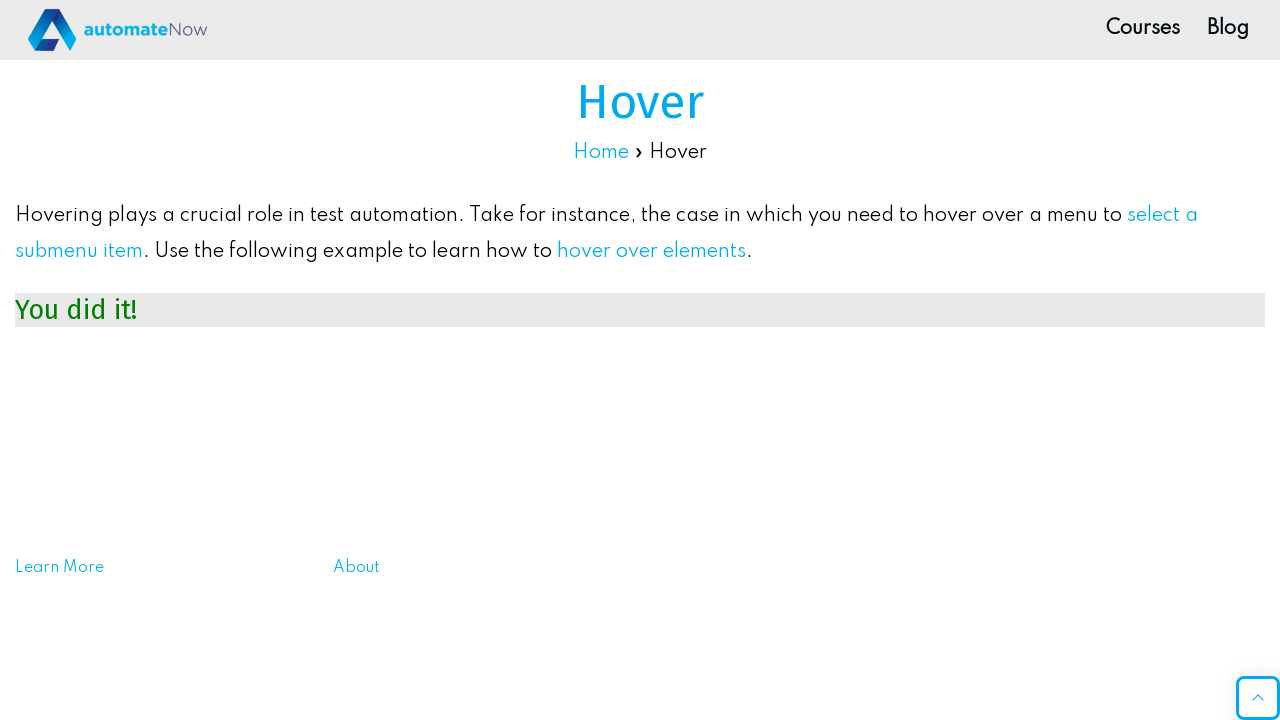

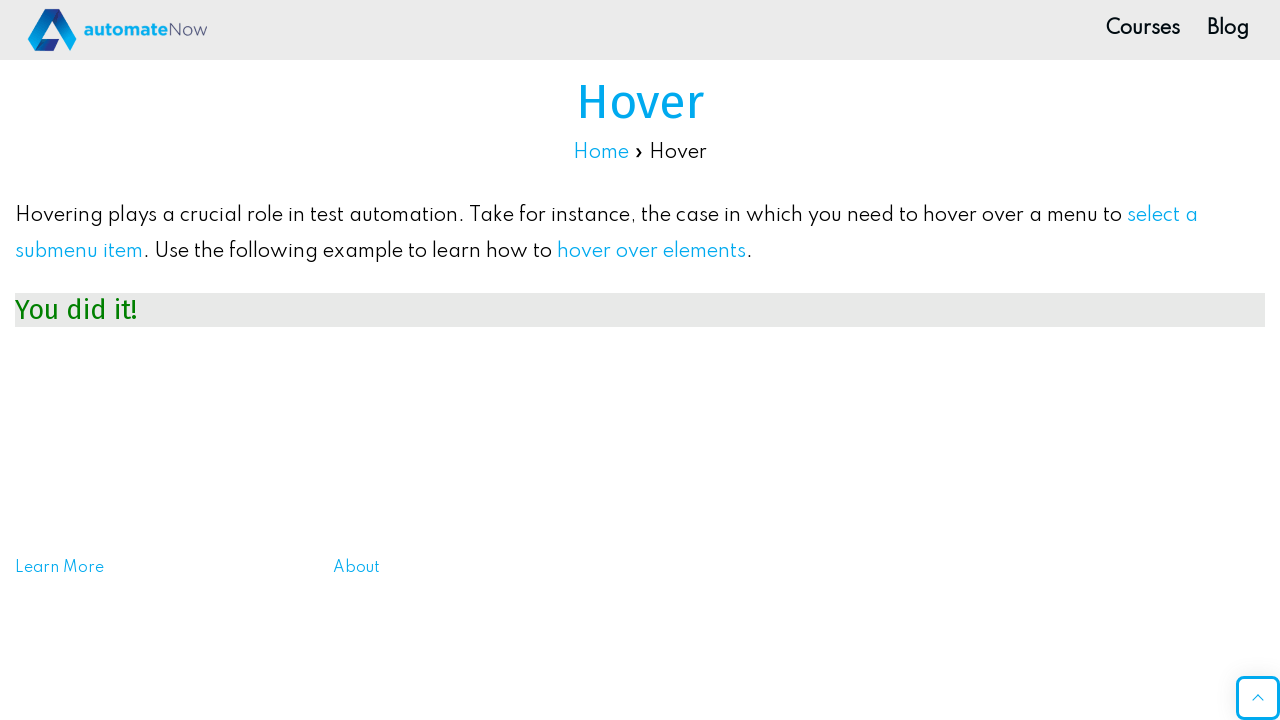